Tests right-click (context click) functionality on an image element on a demo menu page to trigger a context menu.

Starting URL: http://deluxe-menu.com/popup-mode-sample.html

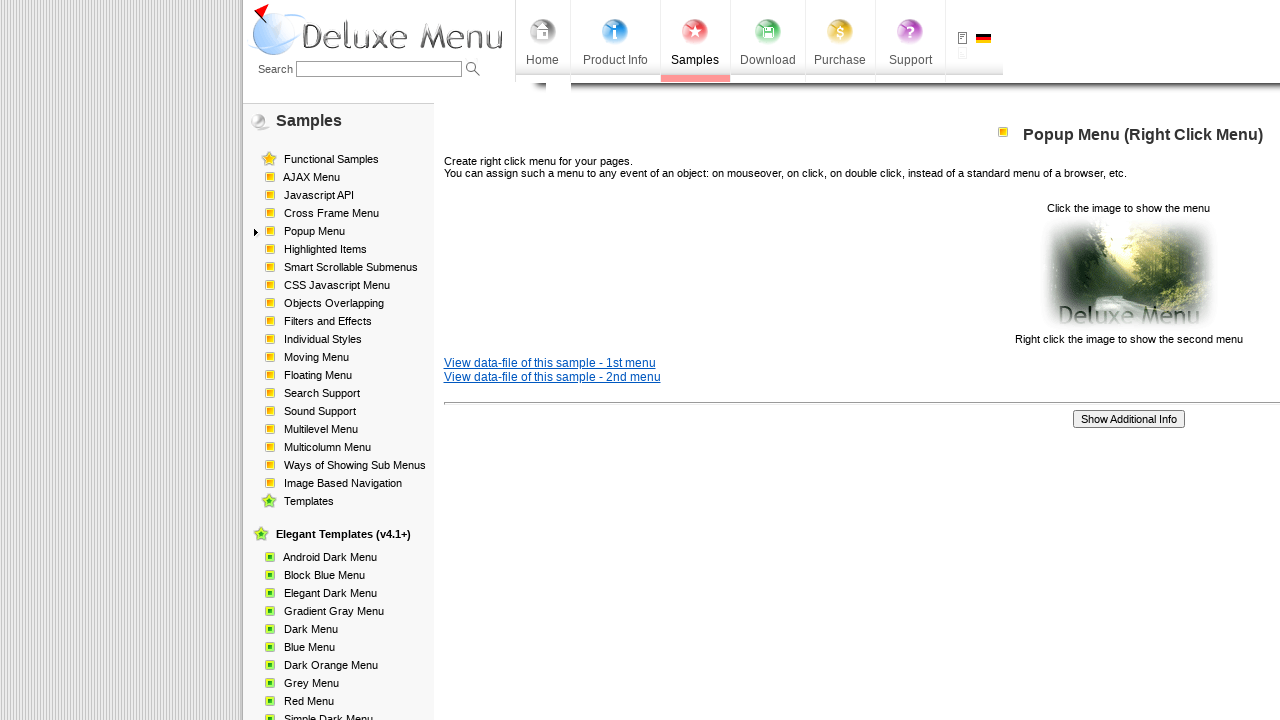

Waited for image element to be visible
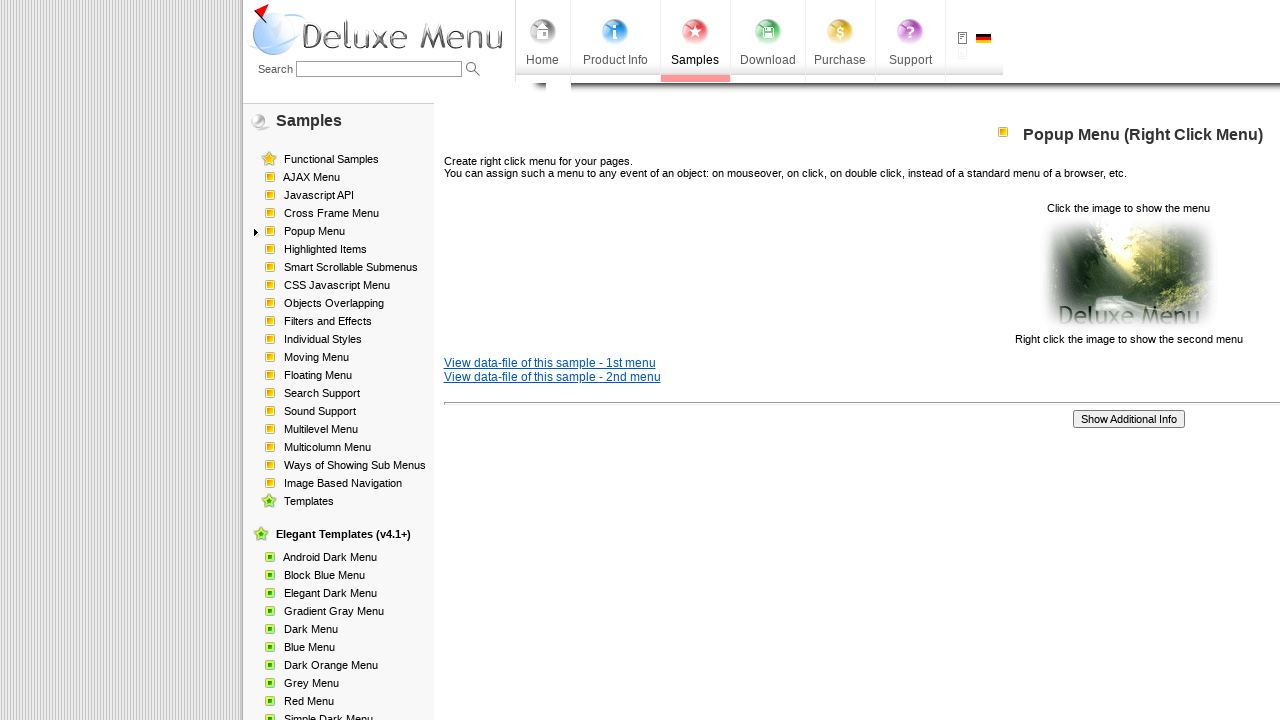

Right-clicked on image element to trigger context menu at (1128, 274) on xpath=//html/body/div/table/tbody/tr/td[2]/div[2]/table[1]/tbody/tr/td[3]/p[2]/i
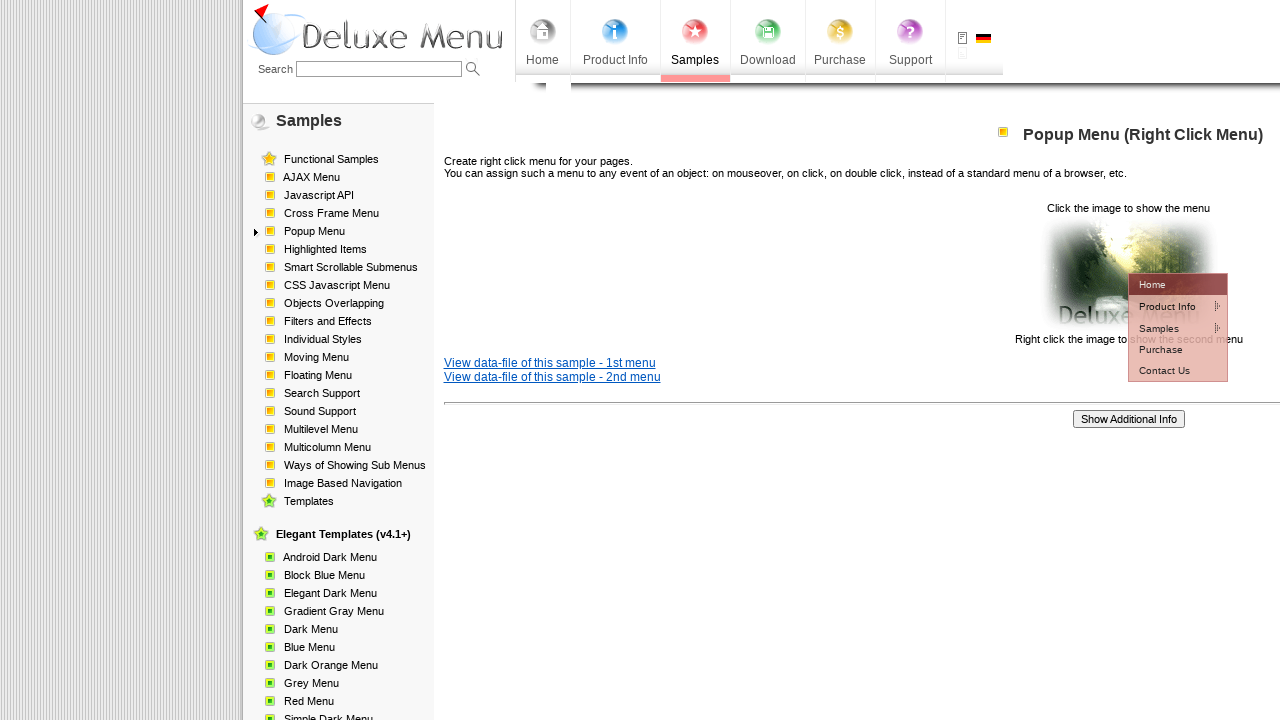

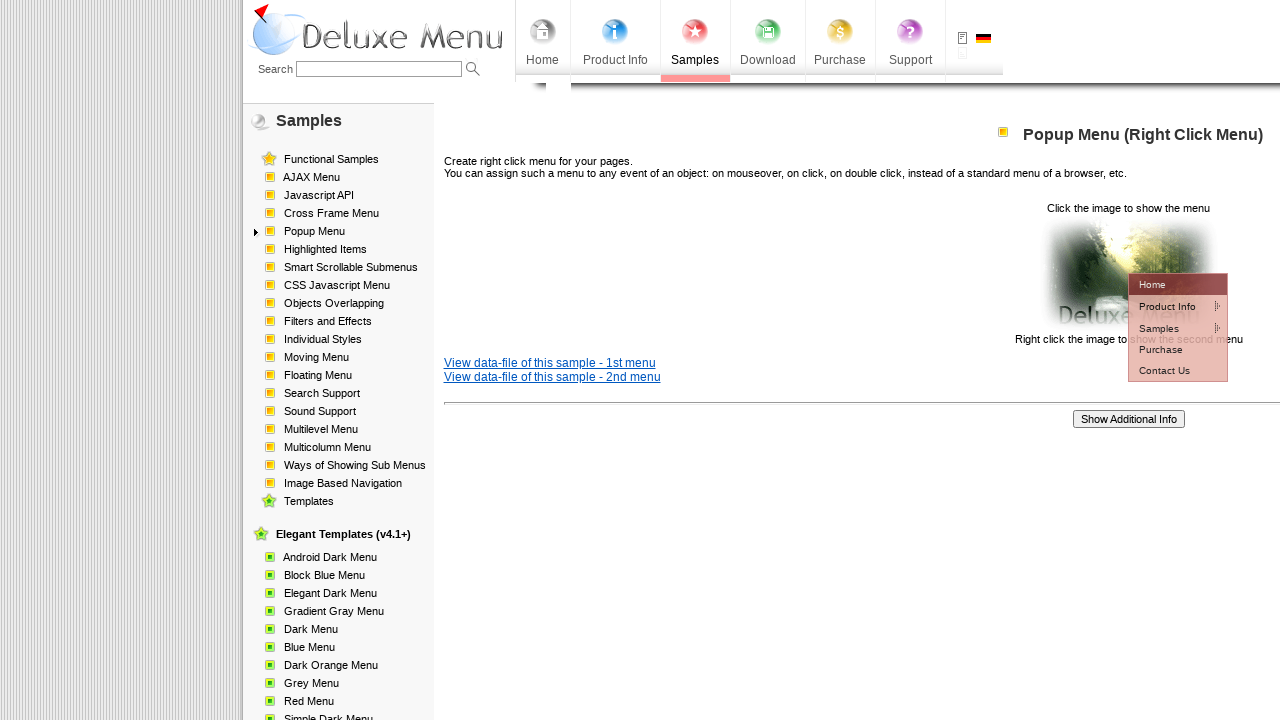